Clicks the "set a cookie" button in the getCookies section to trigger cookie creation via browser interaction

Starting URL: https://example.cypress.io/commands/cookies

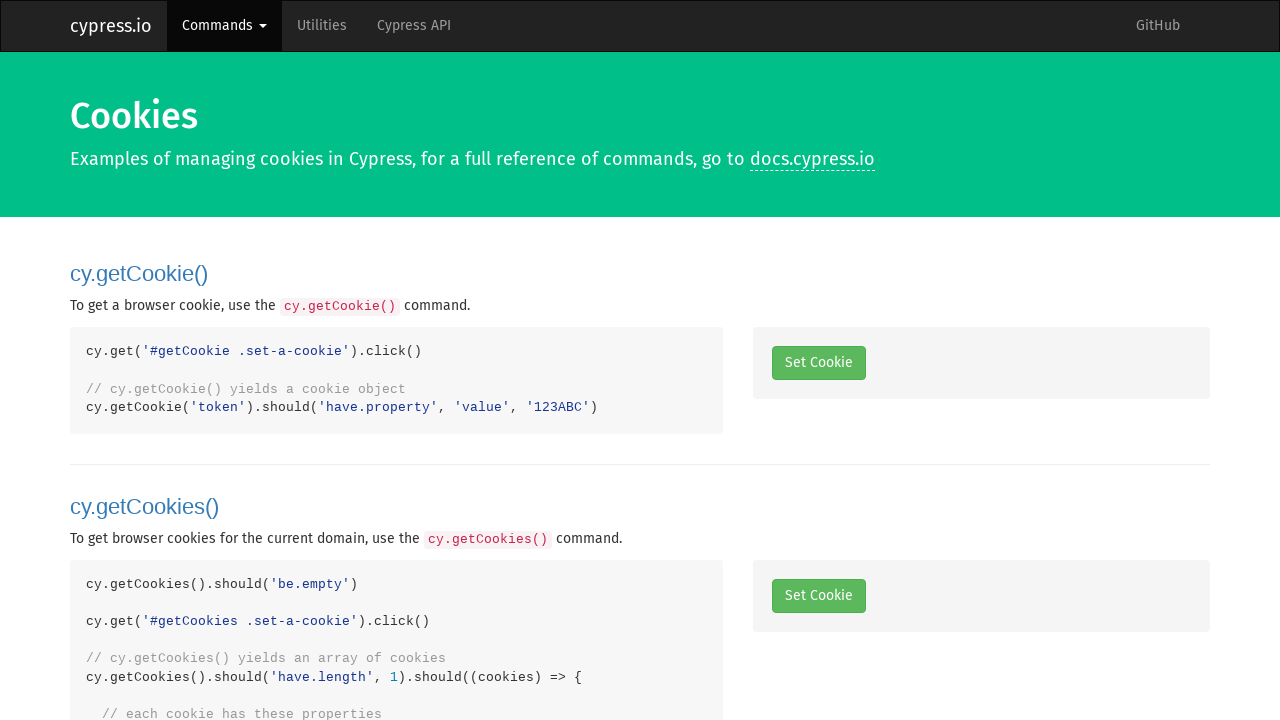

Clicked the 'set a cookie' button in the getCookies section to trigger cookie creation at (818, 596) on #getCookies .set-a-cookie
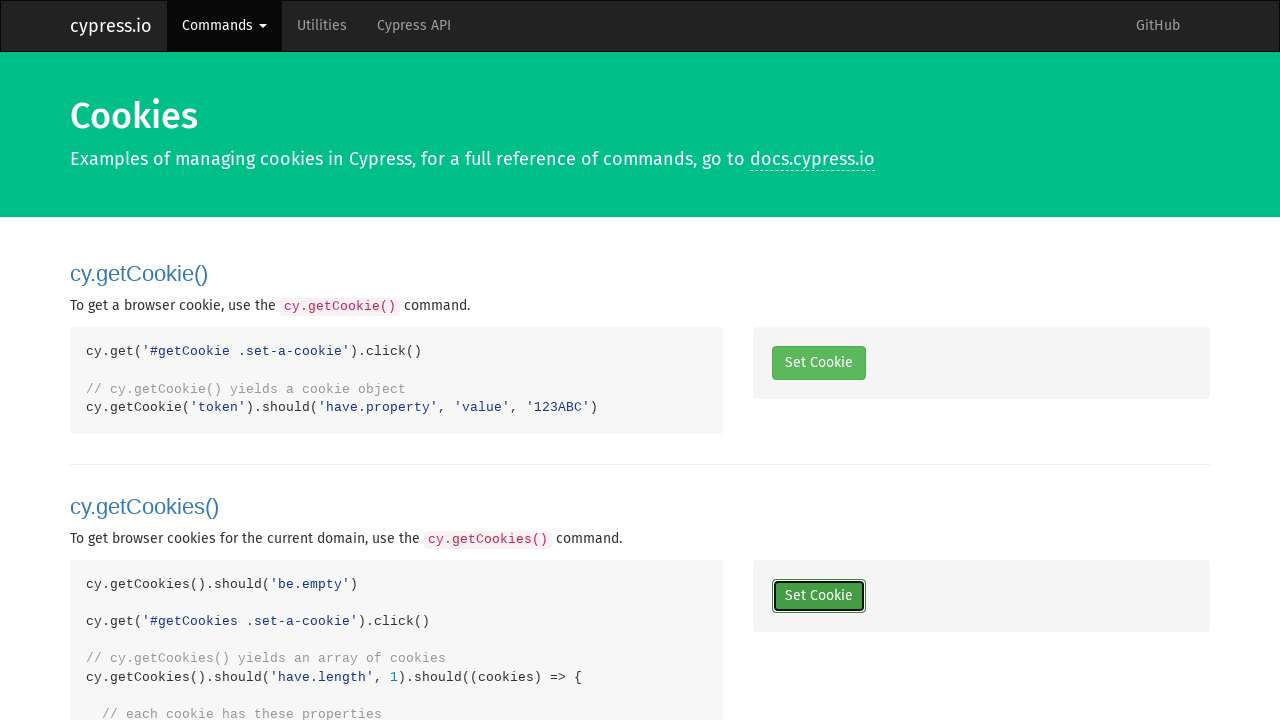

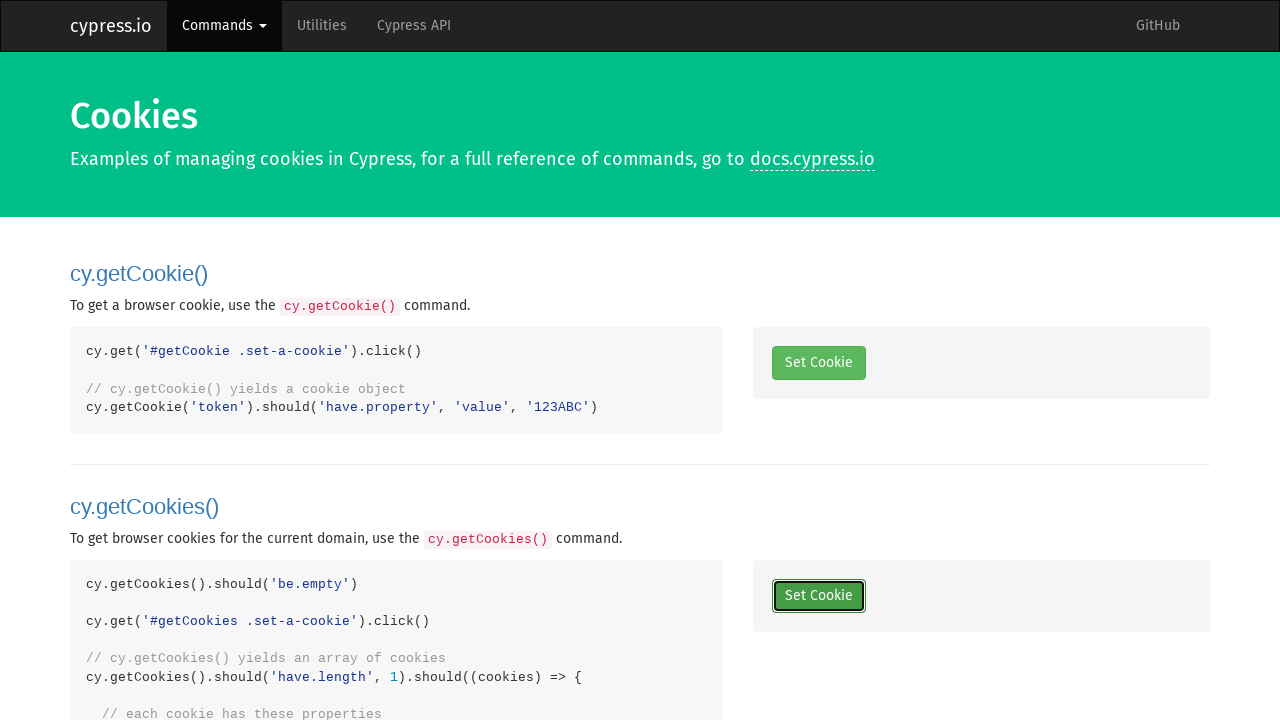